Tests dynamic loading example 1 where element is hidden until start button is clicked

Starting URL: https://the-internet.herokuapp.com/

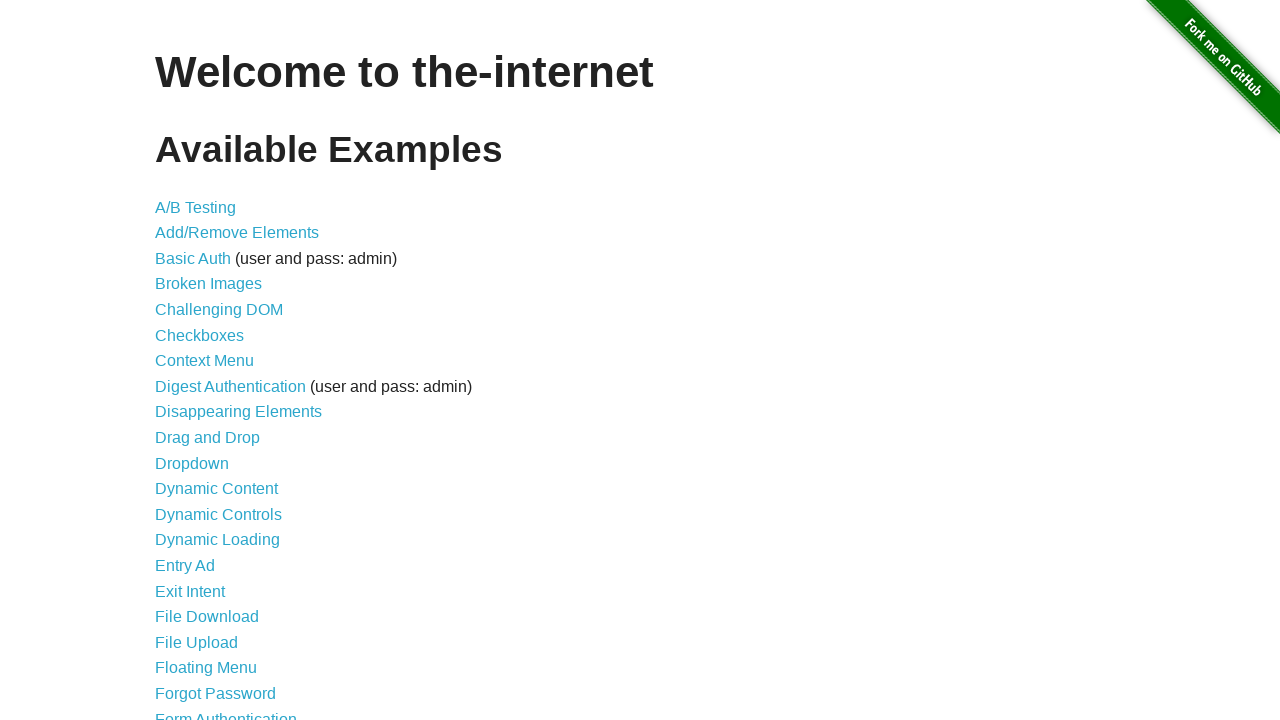

Clicked on Dynamic Loading link at (218, 540) on text=Dynamic Loading
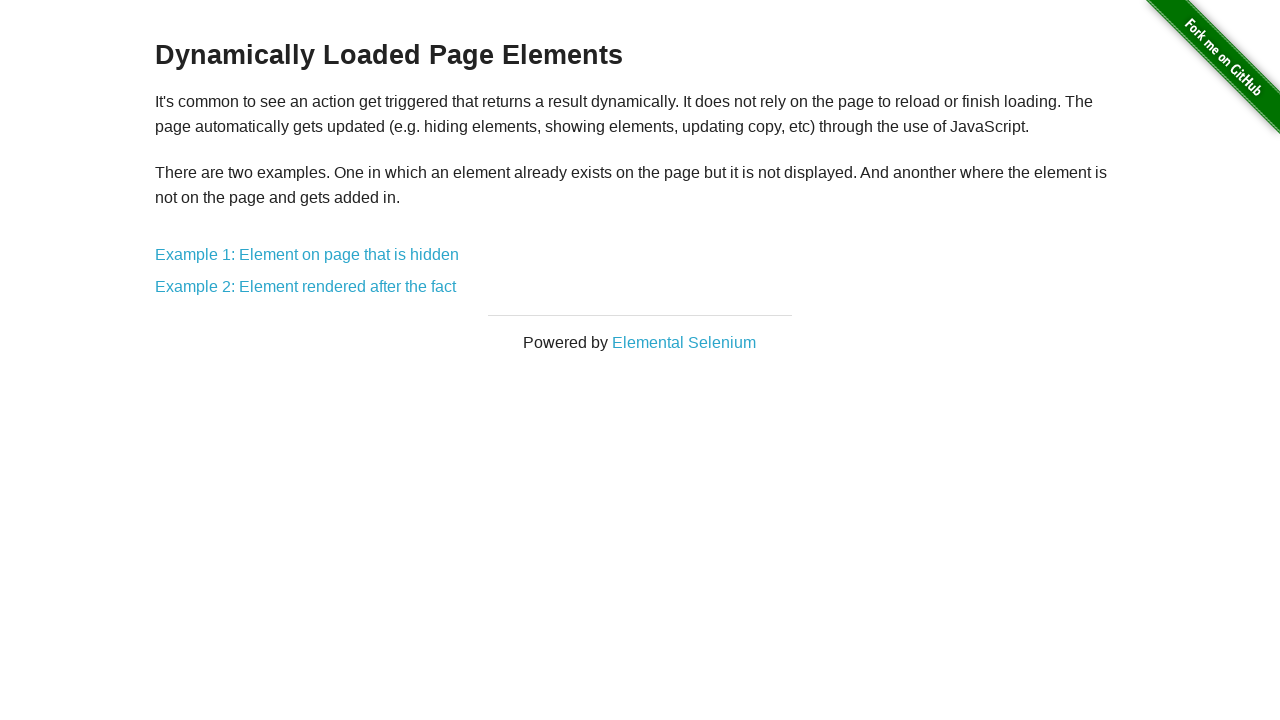

Clicked on Example 1 link at (307, 255) on xpath=//*[@id="content"]/div/a[1]
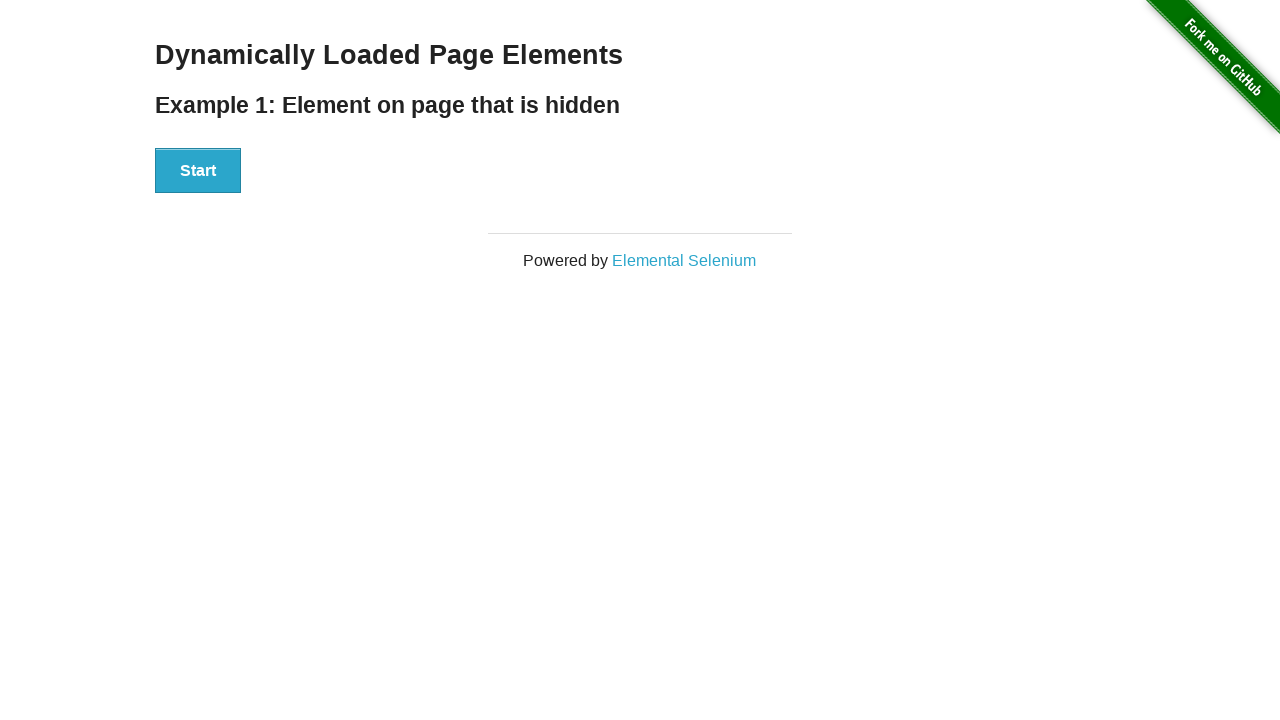

Clicked Start button to initiate dynamic loading at (198, 171) on xpath=//*[@id="start"]/button
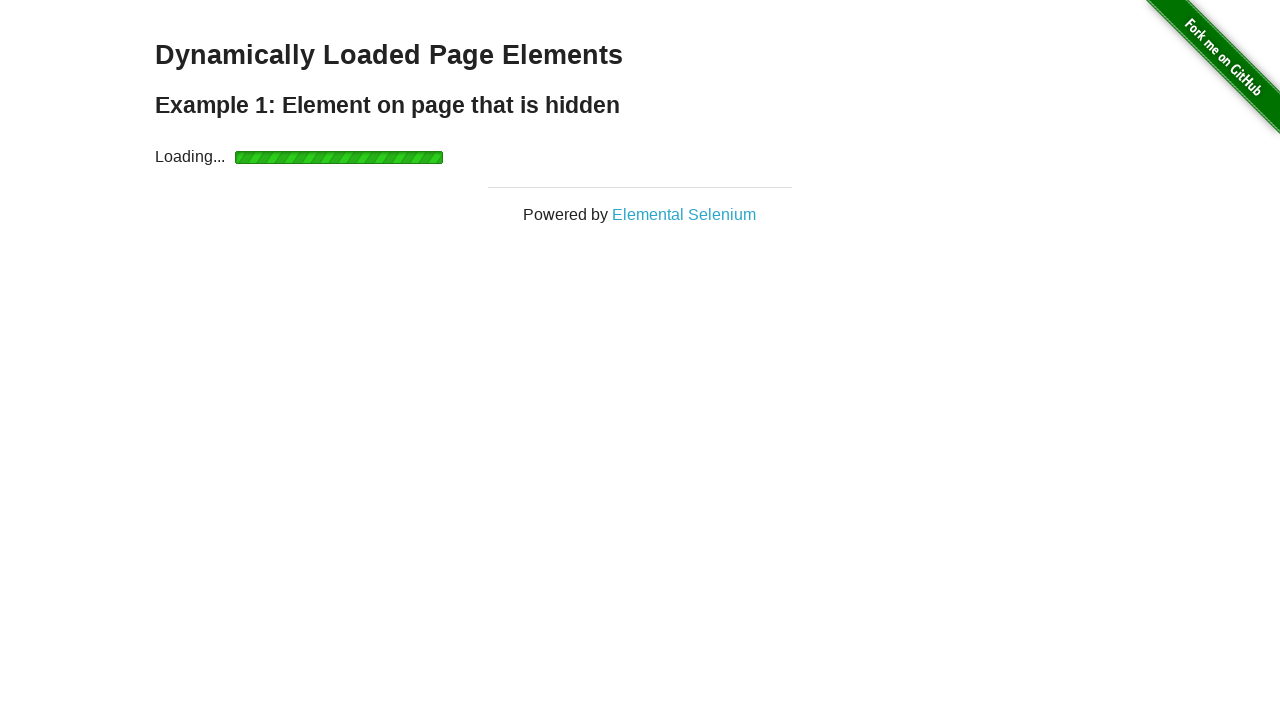

Waited for network to be idle after dynamic loading
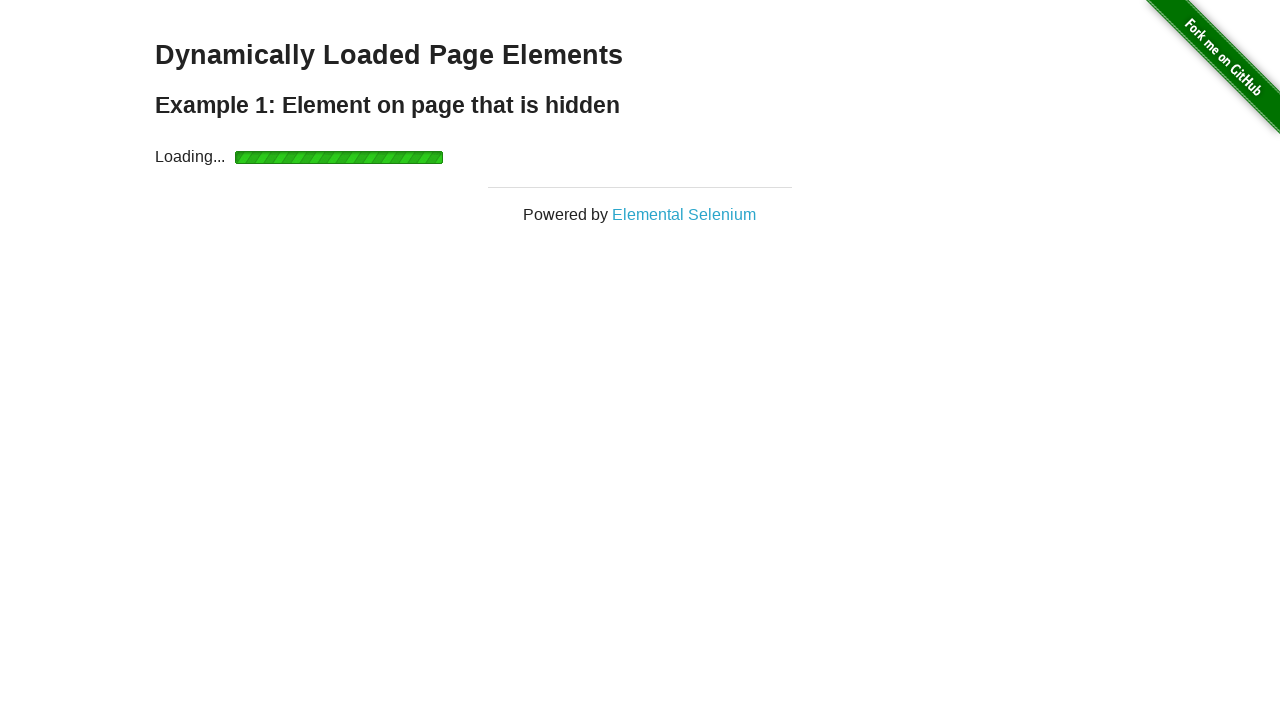

Verified that finish element is now visible
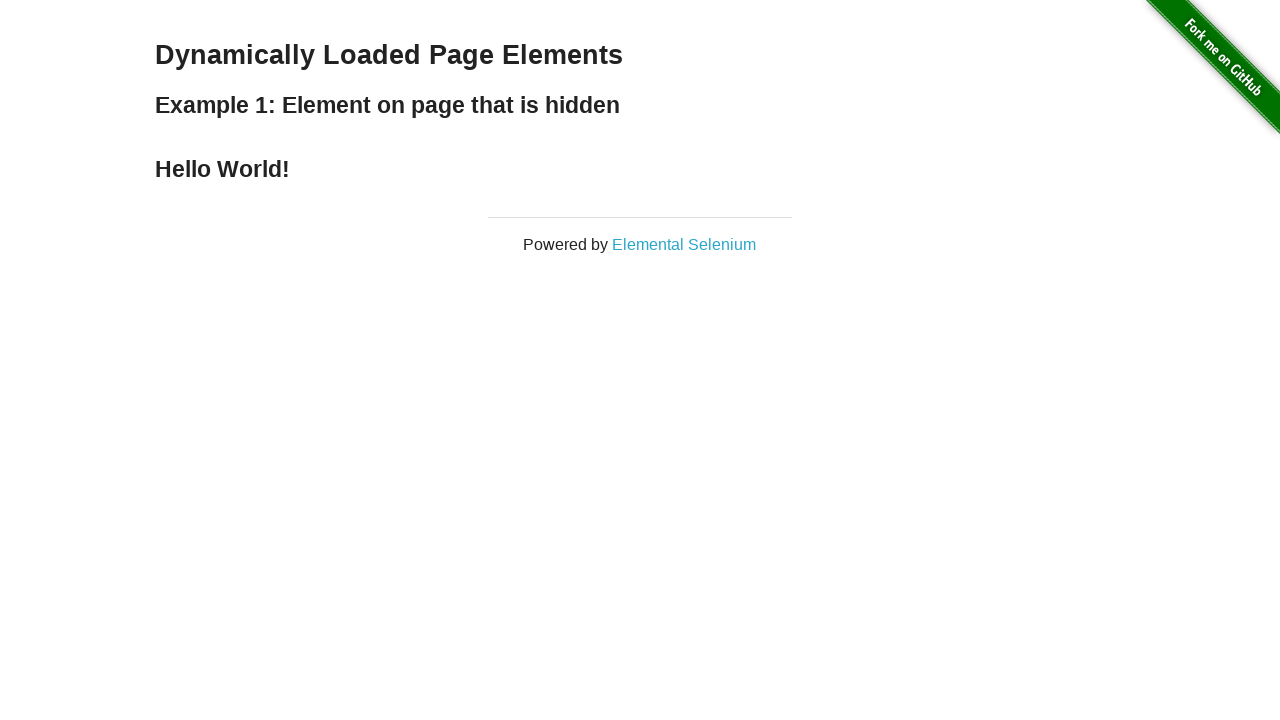

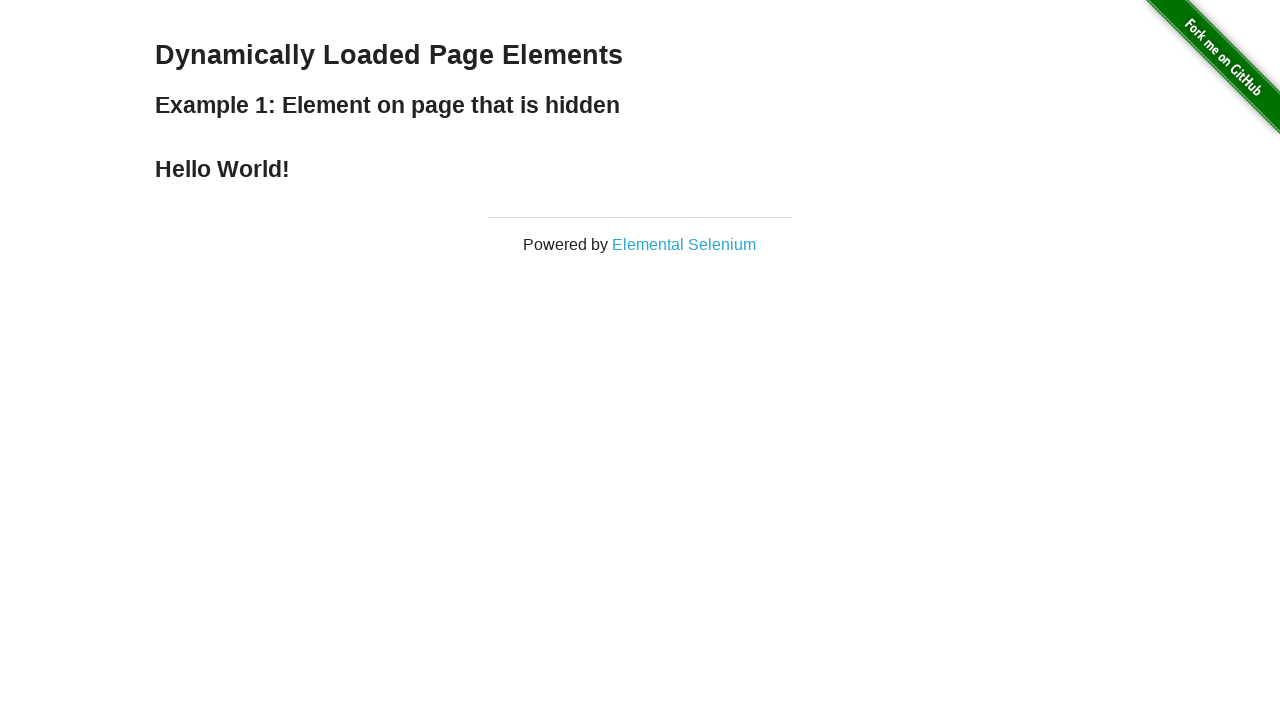